Tests the add/remove elements functionality by clicking the "Add Element" button twice to create two delete buttons, then clicking one delete button and verifying the count decreases to one.

Starting URL: https://the-internet.herokuapp.com/add_remove_elements/

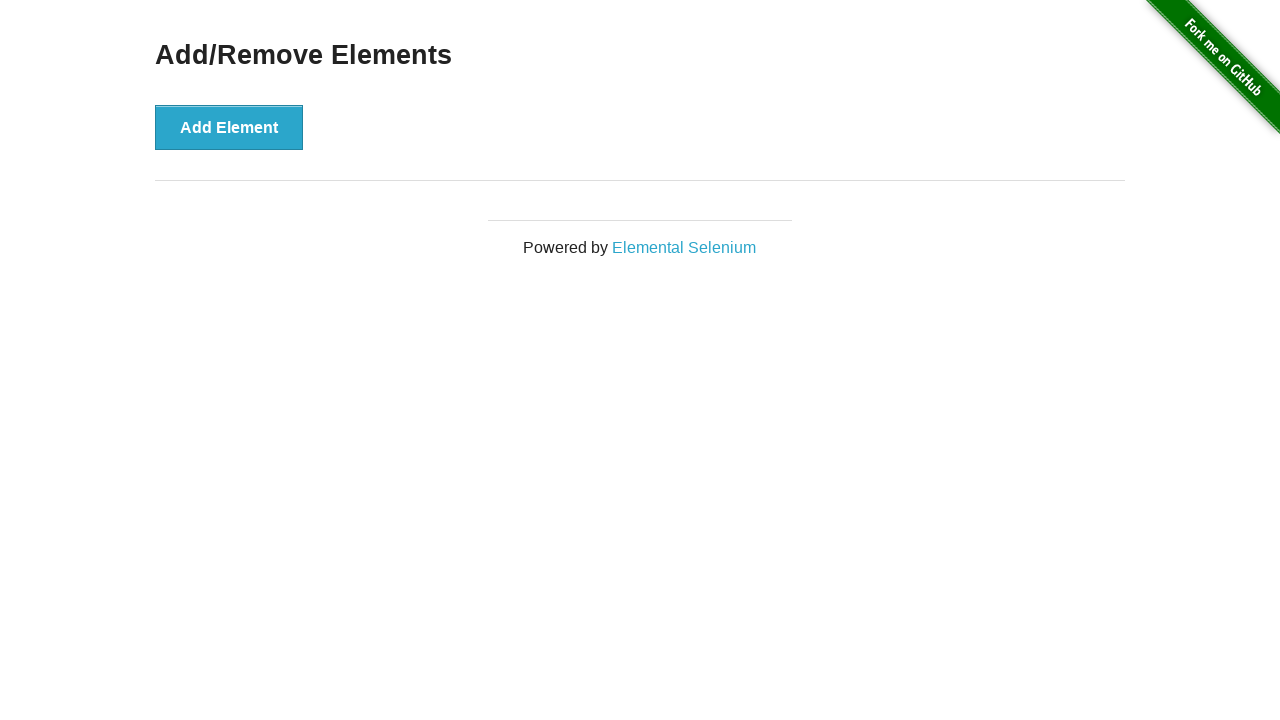

Clicked 'Add Element' button first time at (229, 127) on xpath=//button[text()='Add Element']
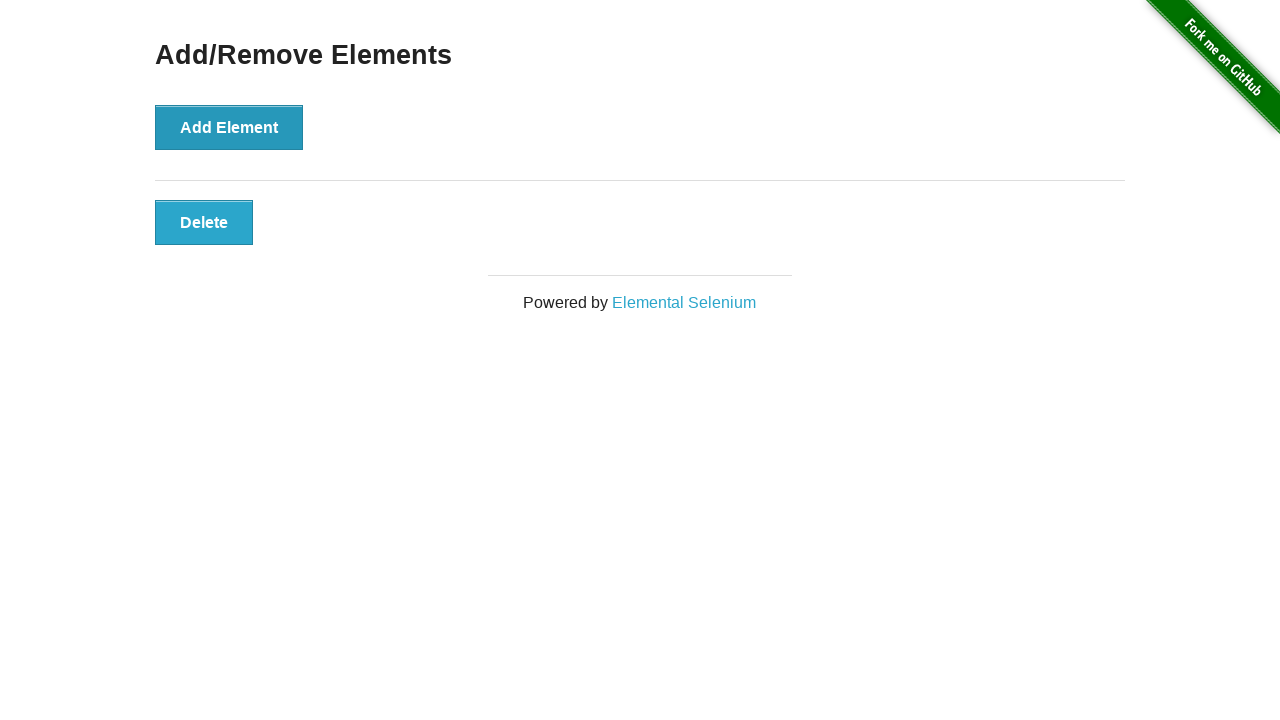

Clicked 'Add Element' button second time at (229, 127) on xpath=//button[text()='Add Element']
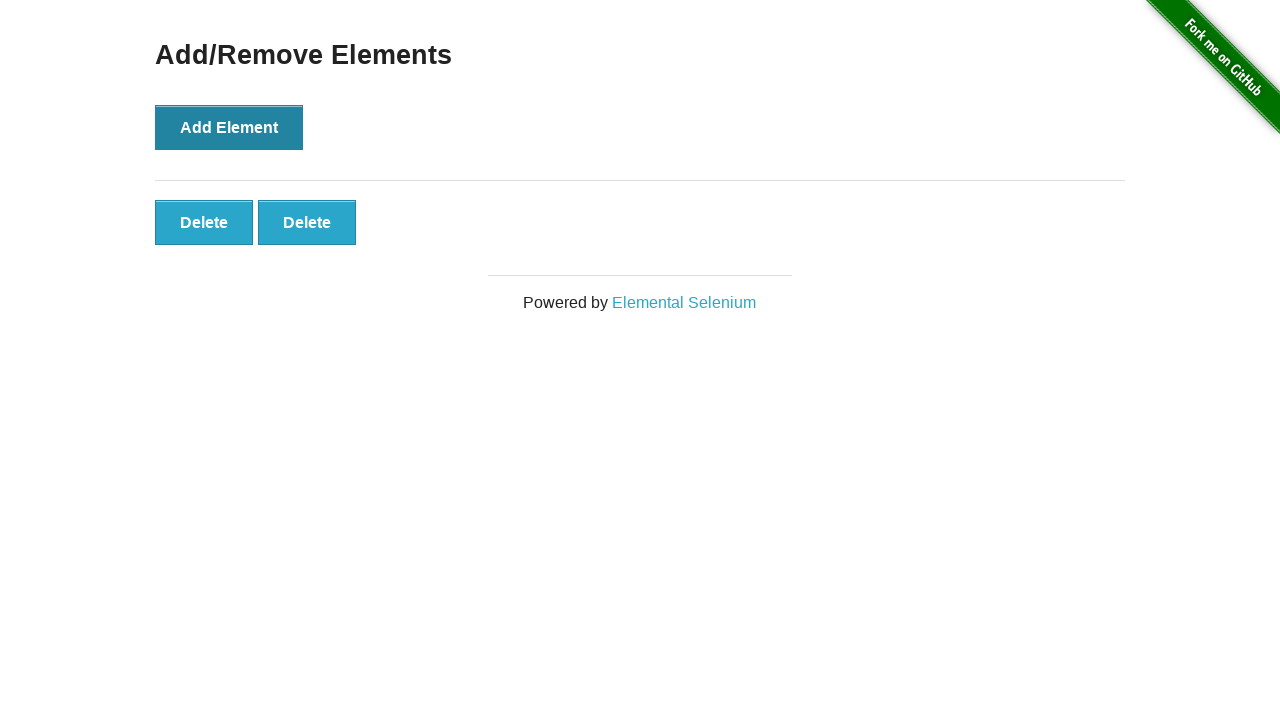

Located delete buttons after adding two elements
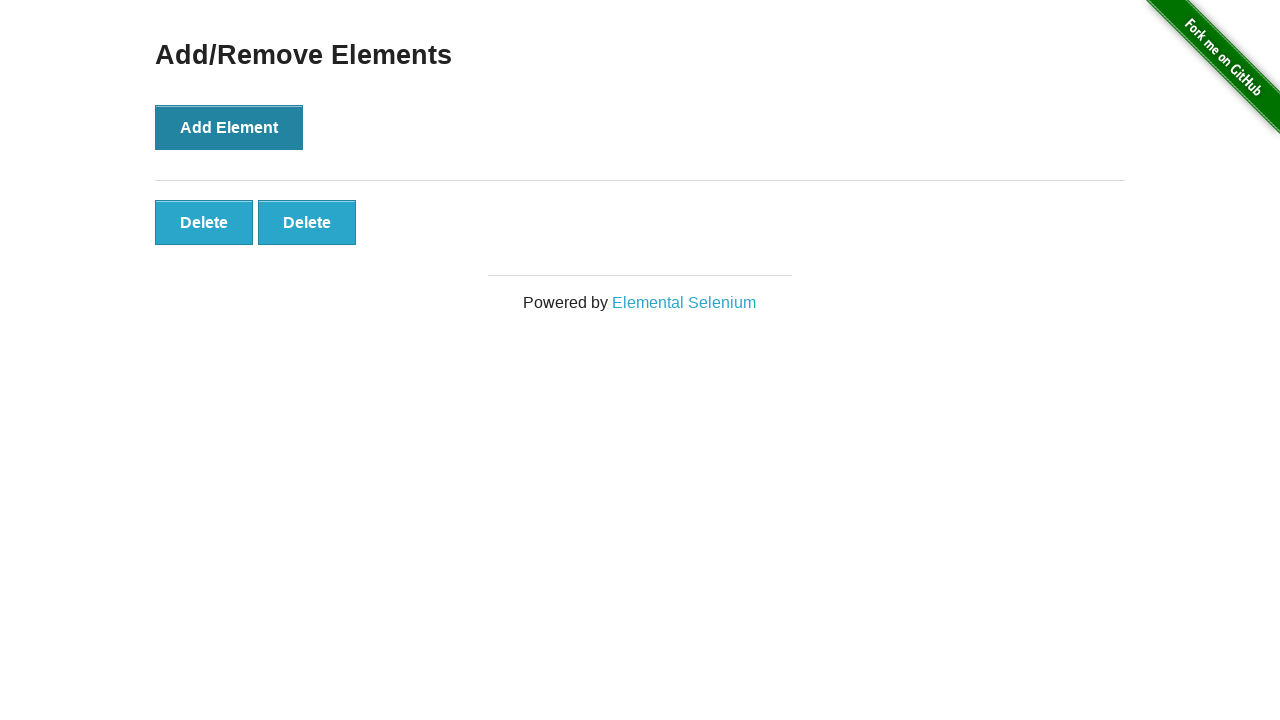

Verified two delete buttons are present
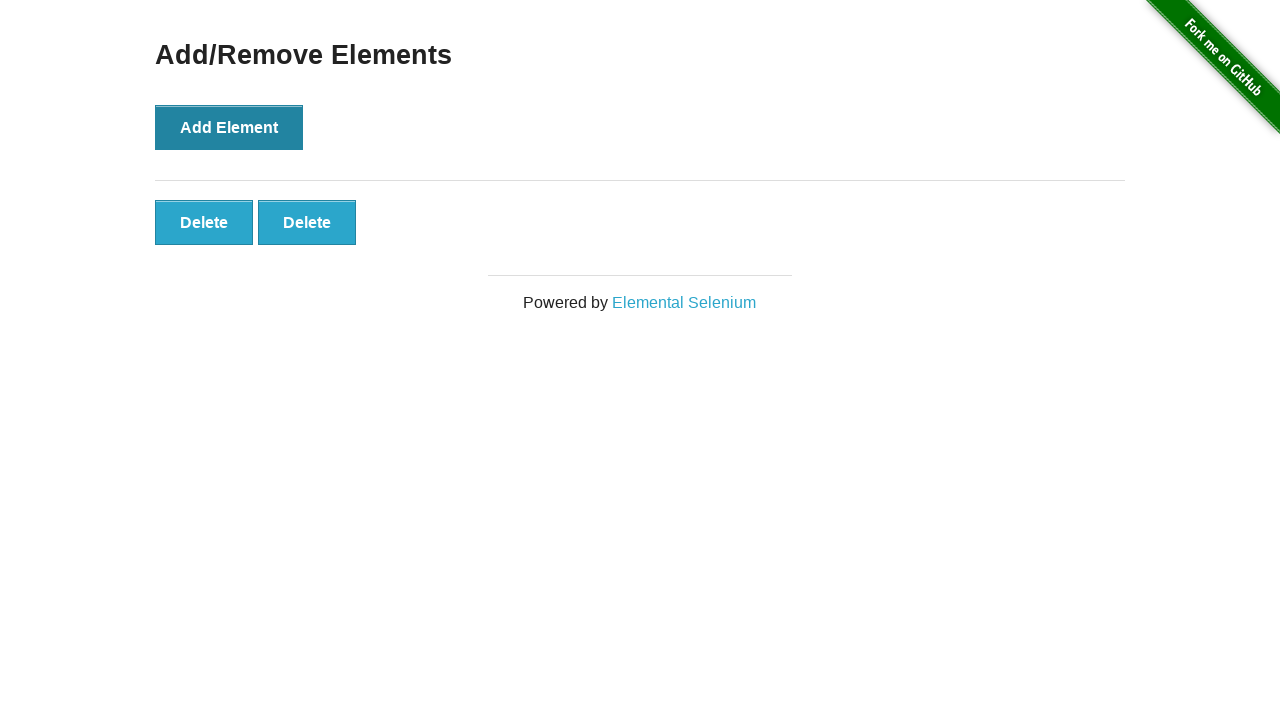

Clicked first delete button to remove an element at (204, 222) on xpath=//button[text()='Delete']
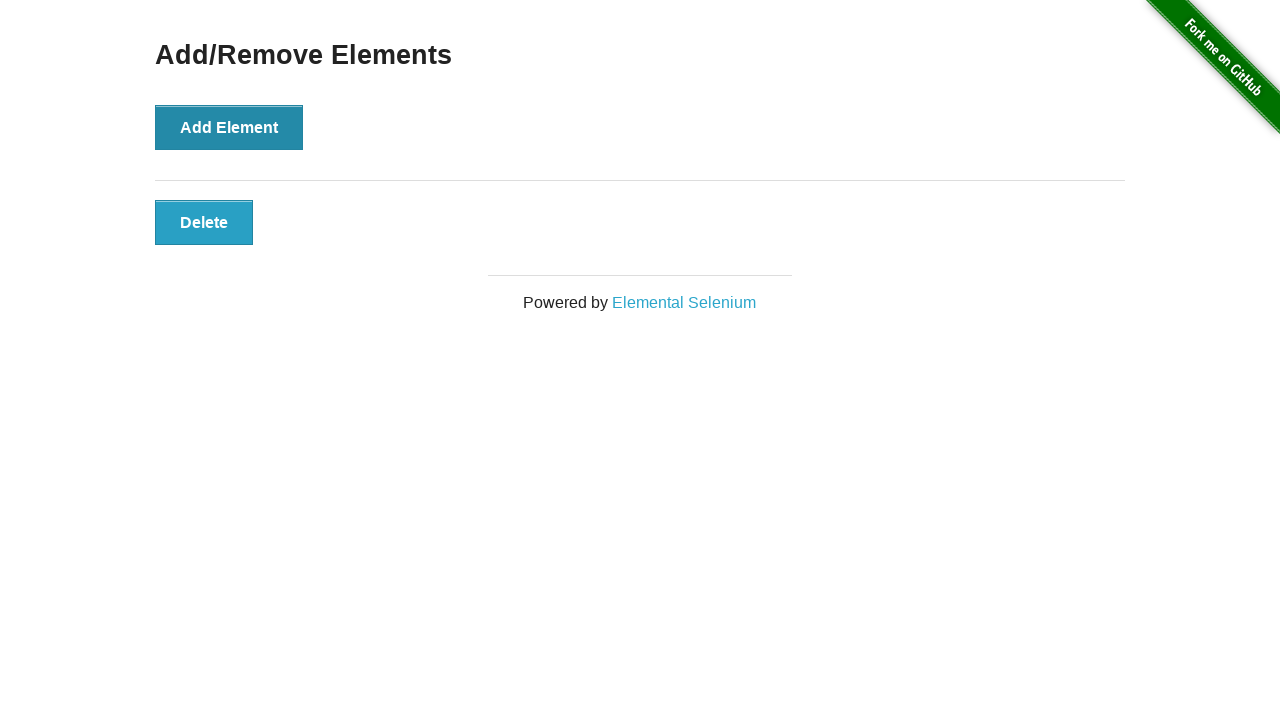

Located delete buttons after removing one element
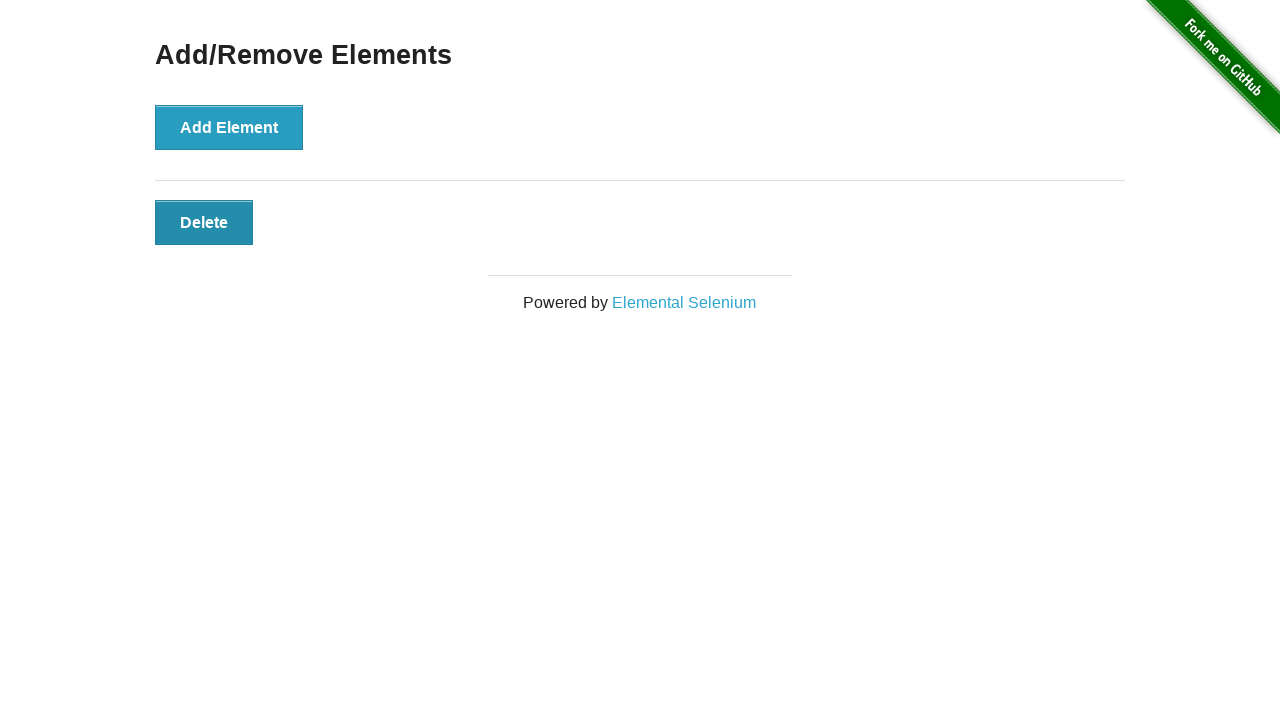

Verified only one delete button remains
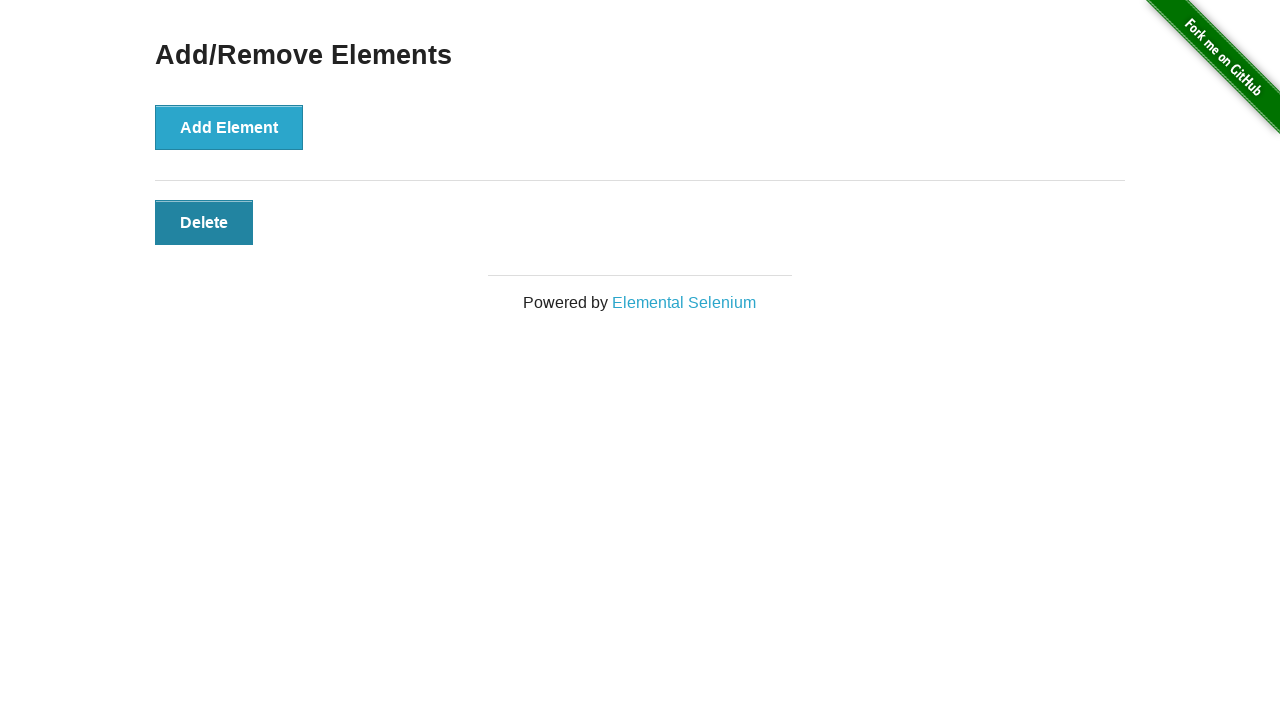

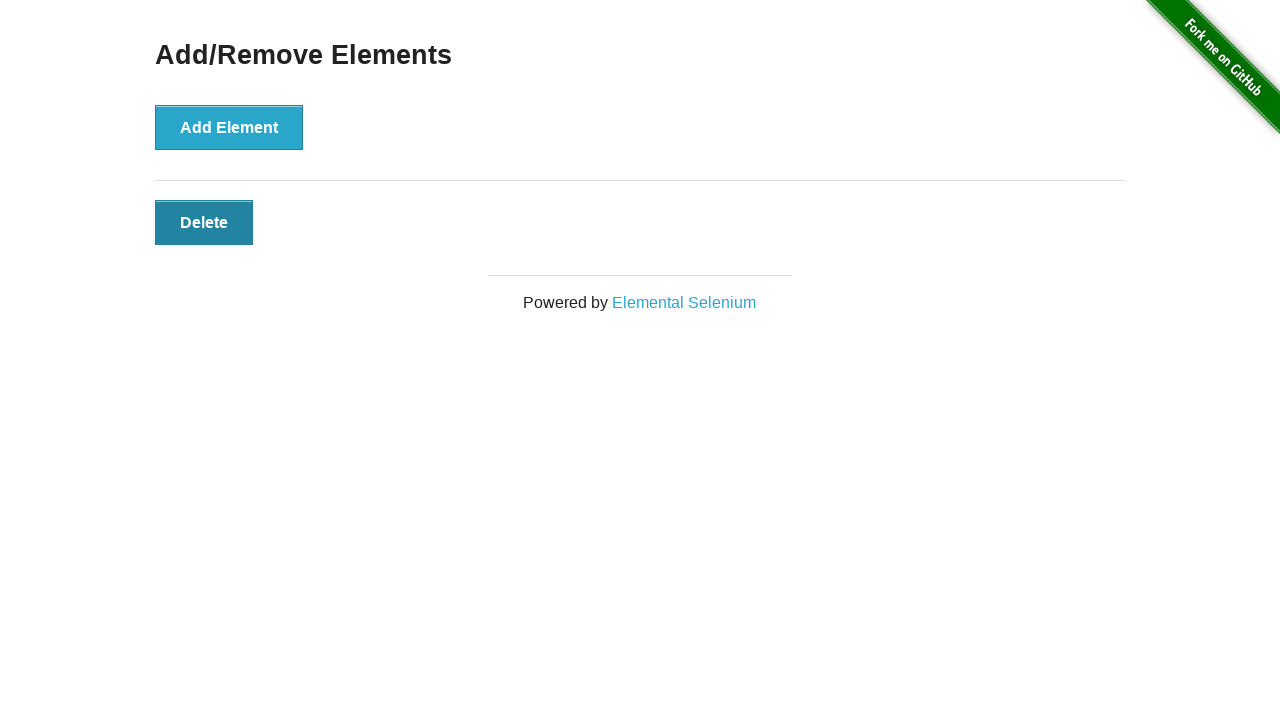